Tests autocomplete functionality by typing a letter, using arrow keys to select an option, and pressing Enter

Starting URL: https://demoqa.com/auto-complete

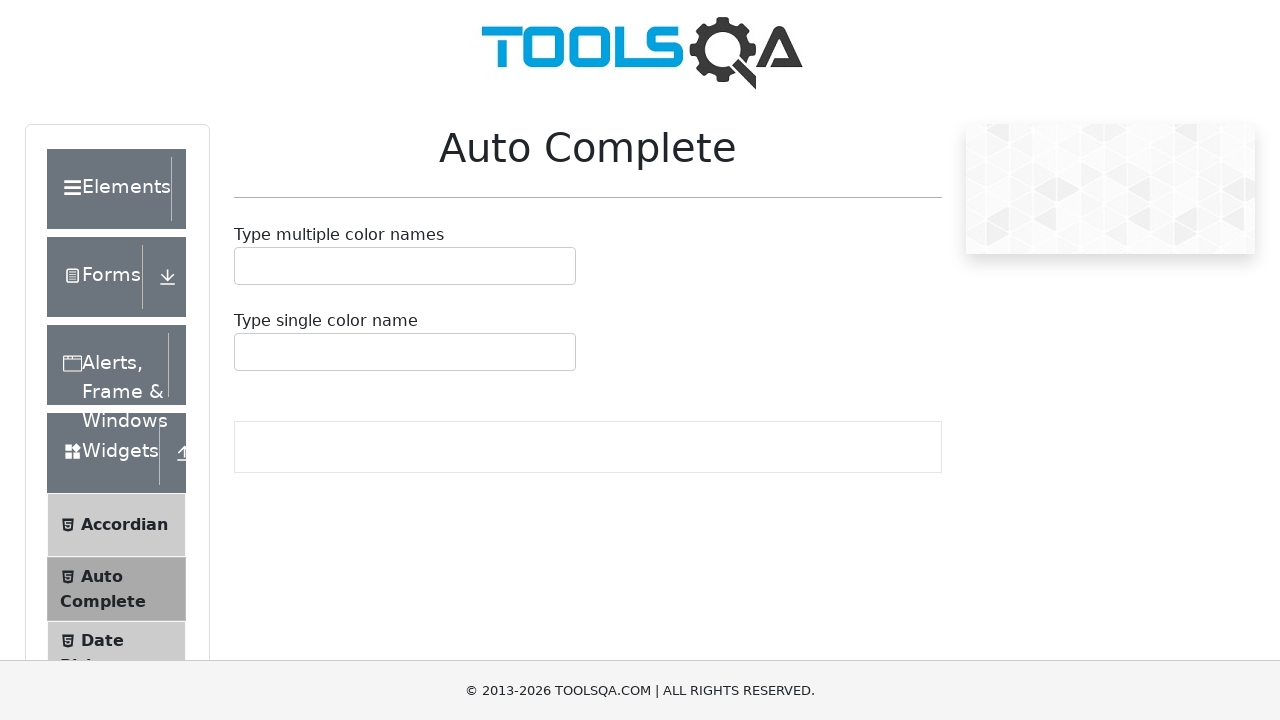

Clicked on the autocomplete input field at (247, 352) on #autoCompleteSingleInput
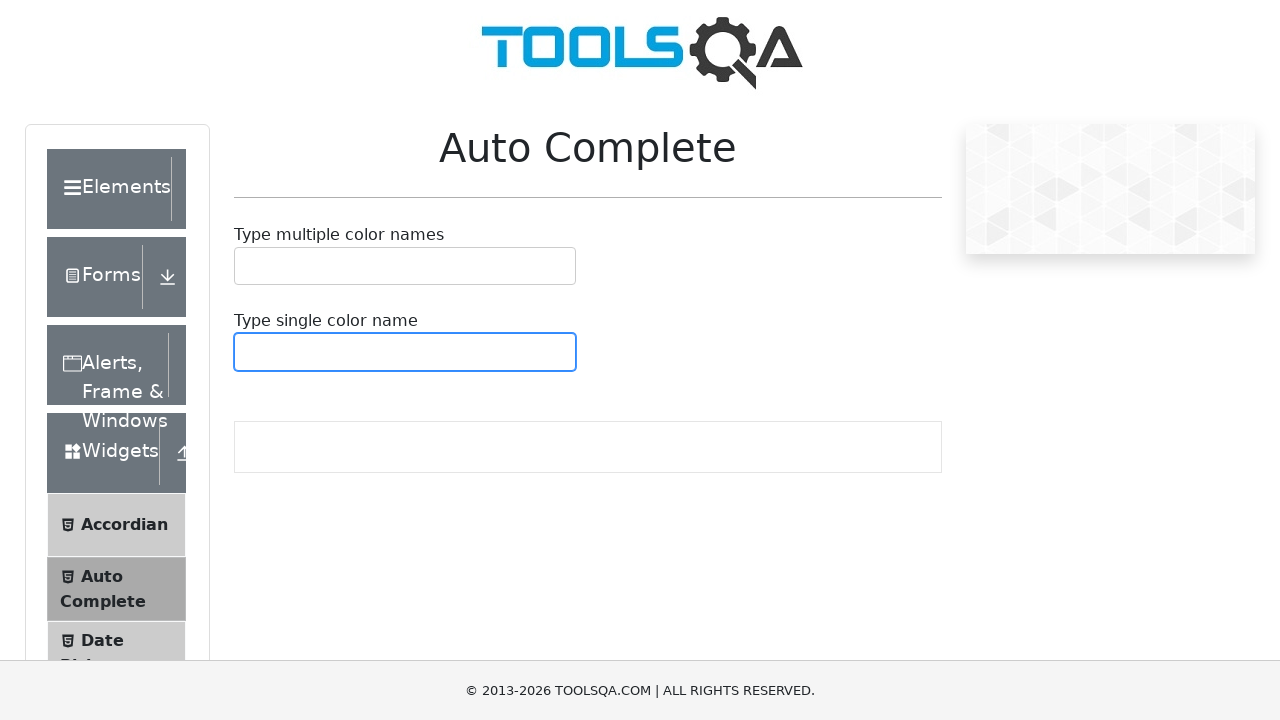

Typed 'b' to trigger autocomplete suggestions on #autoCompleteSingleInput
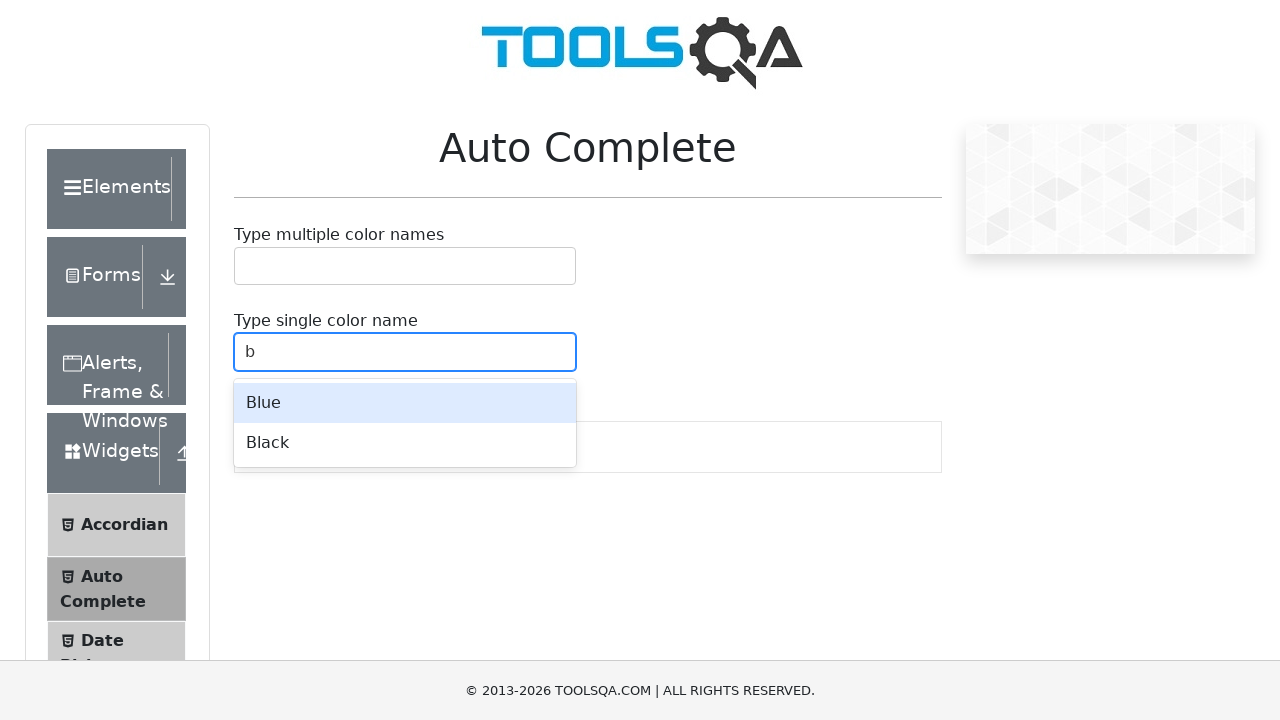

Waited for autocomplete suggestions to appear
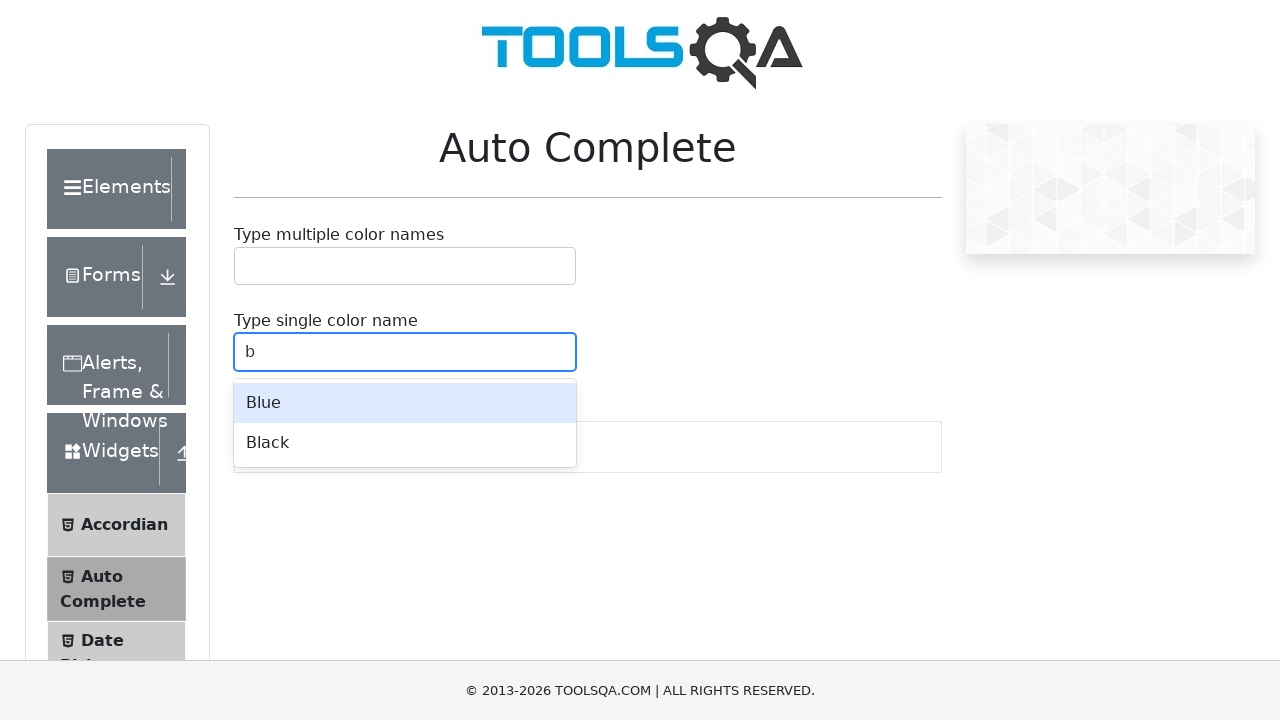

Pressed ArrowDown to select first suggestion
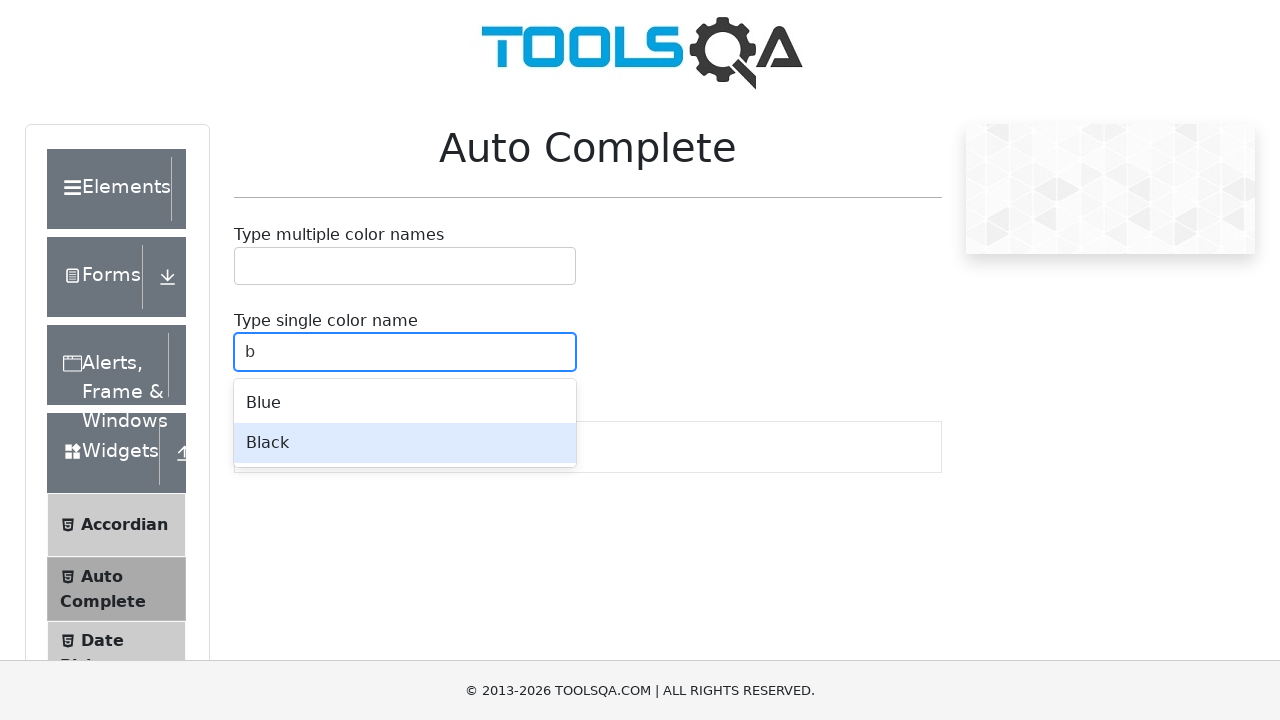

Pressed Enter to confirm selection
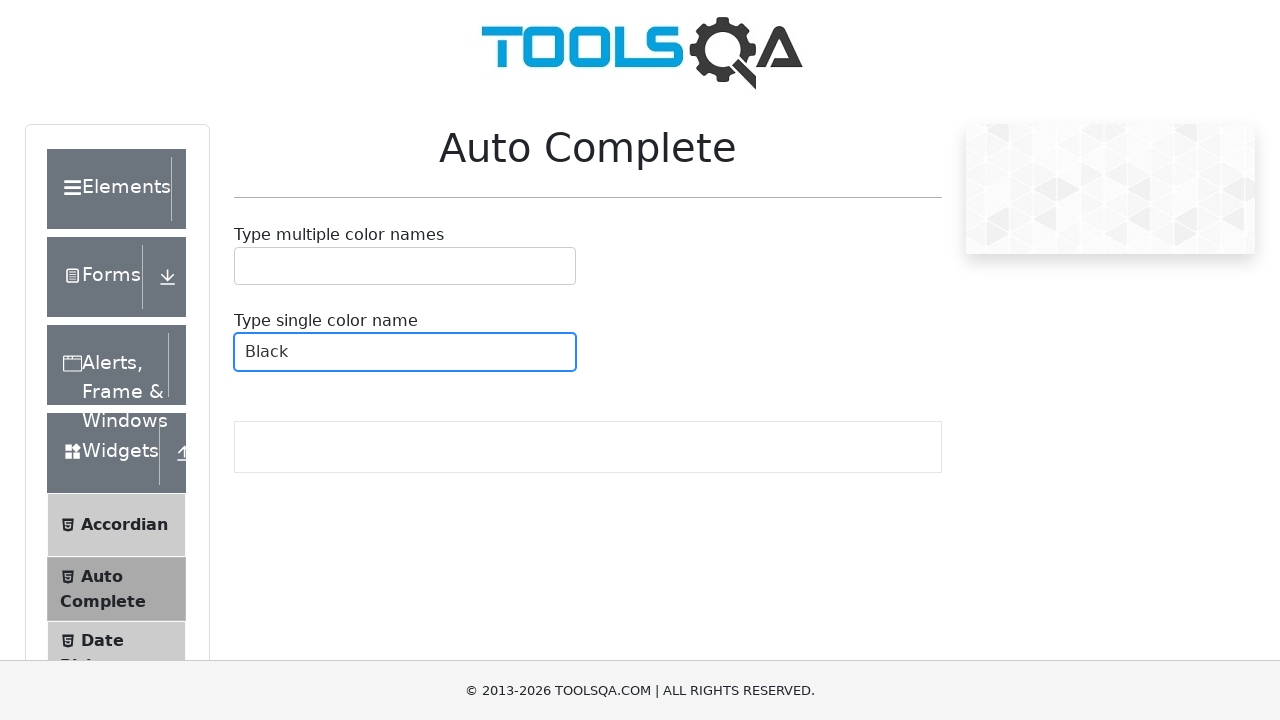

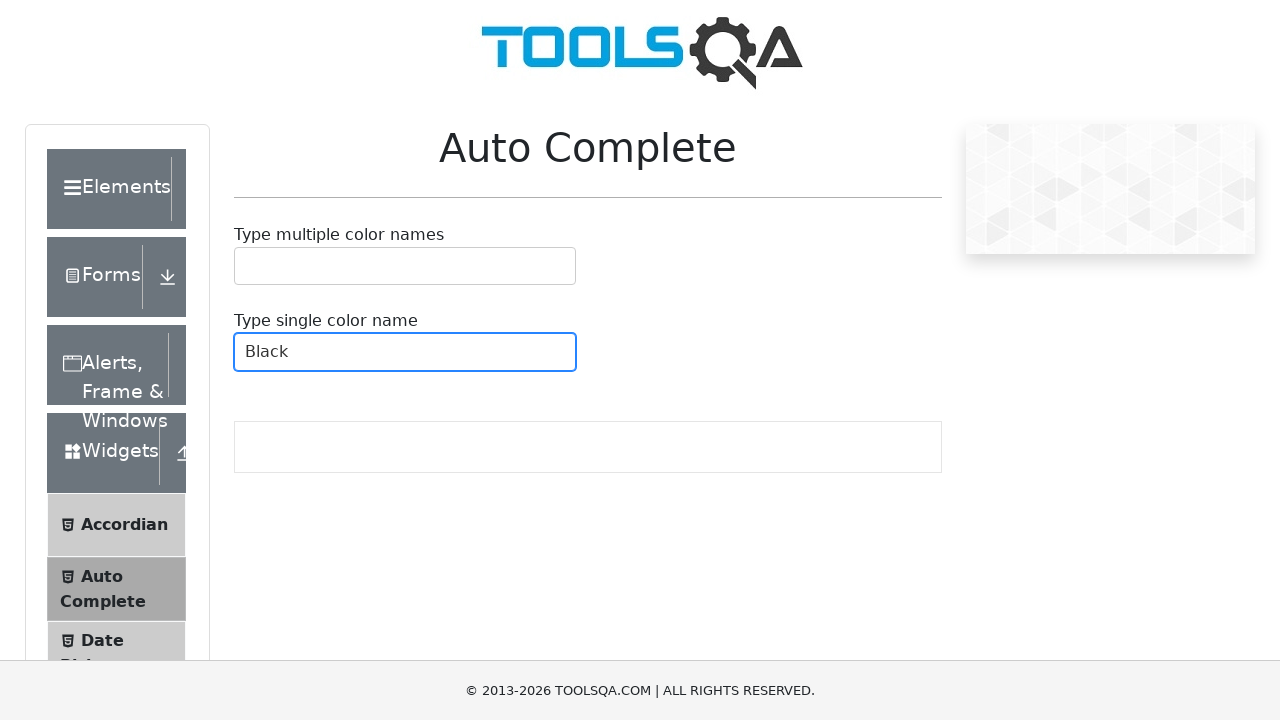